Tests drag and drop functionality on a mobile device simulation by dragging element A to element B's position using JavaScript-based drag events, then verifying the swap occurred.

Starting URL: https://the-internet.herokuapp.com/drag_and_drop

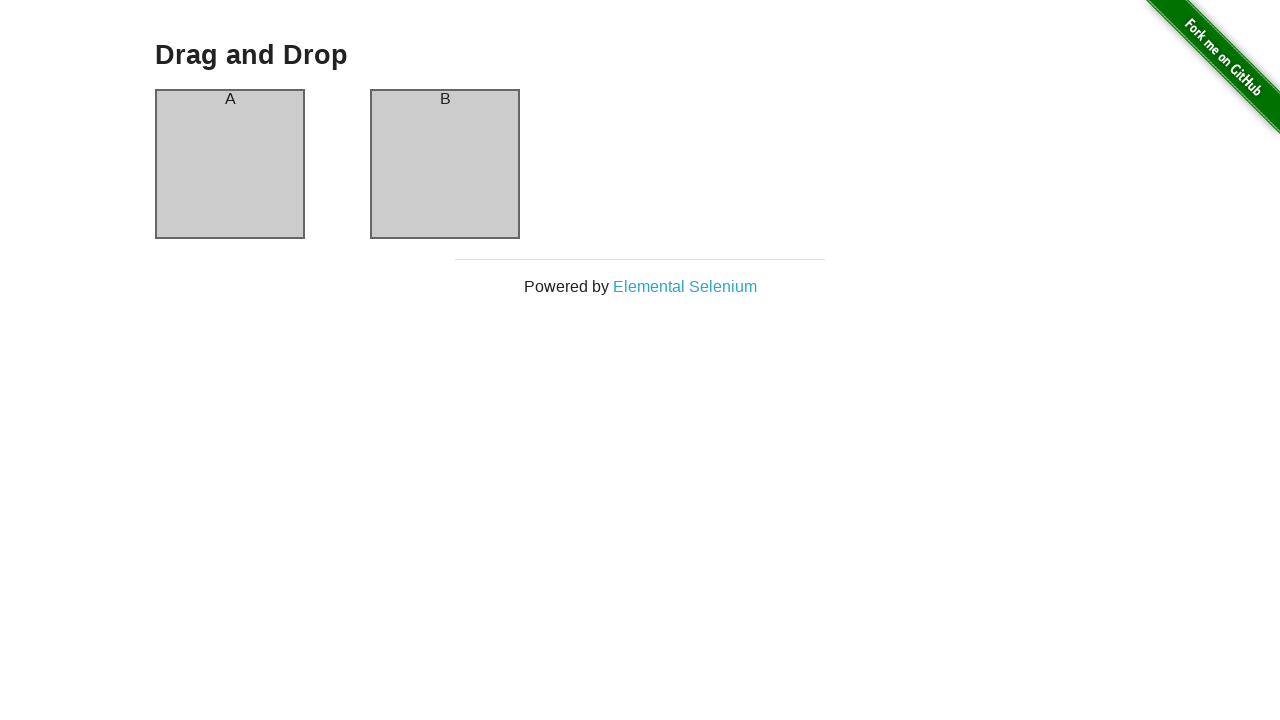

Retrieved references to column A and column B elements
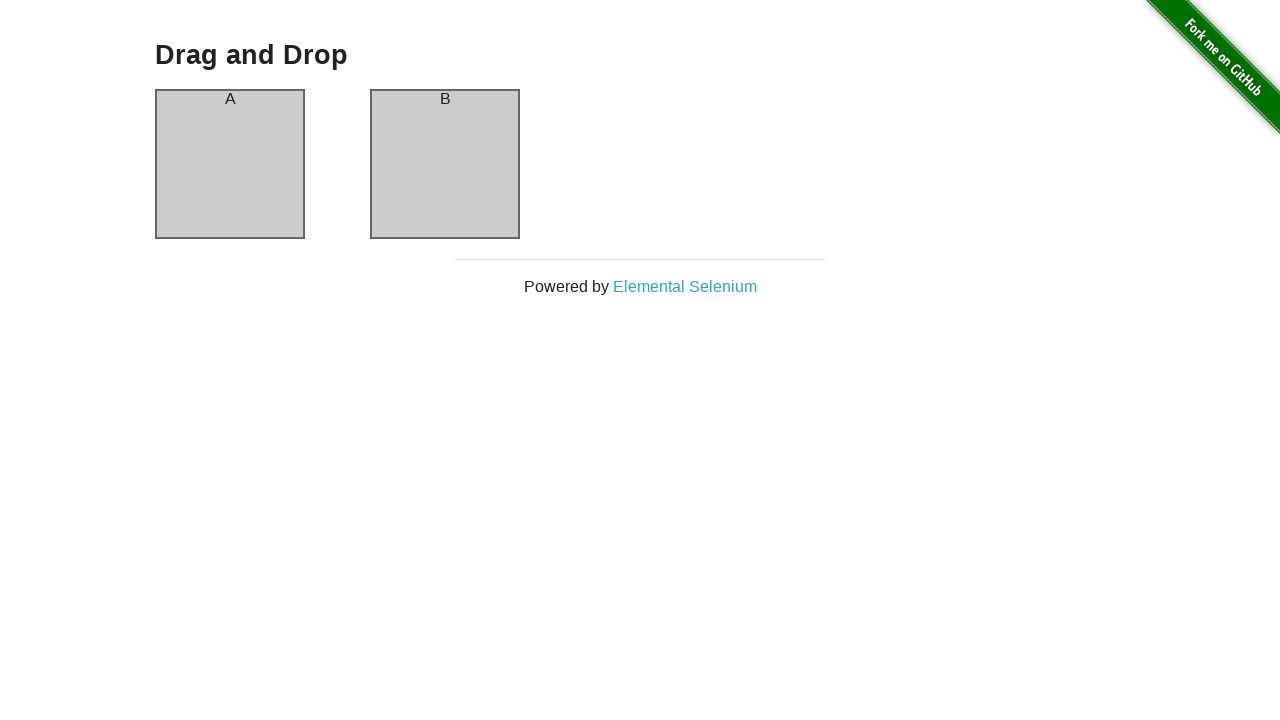

Verified initial state of column A contains 'A'
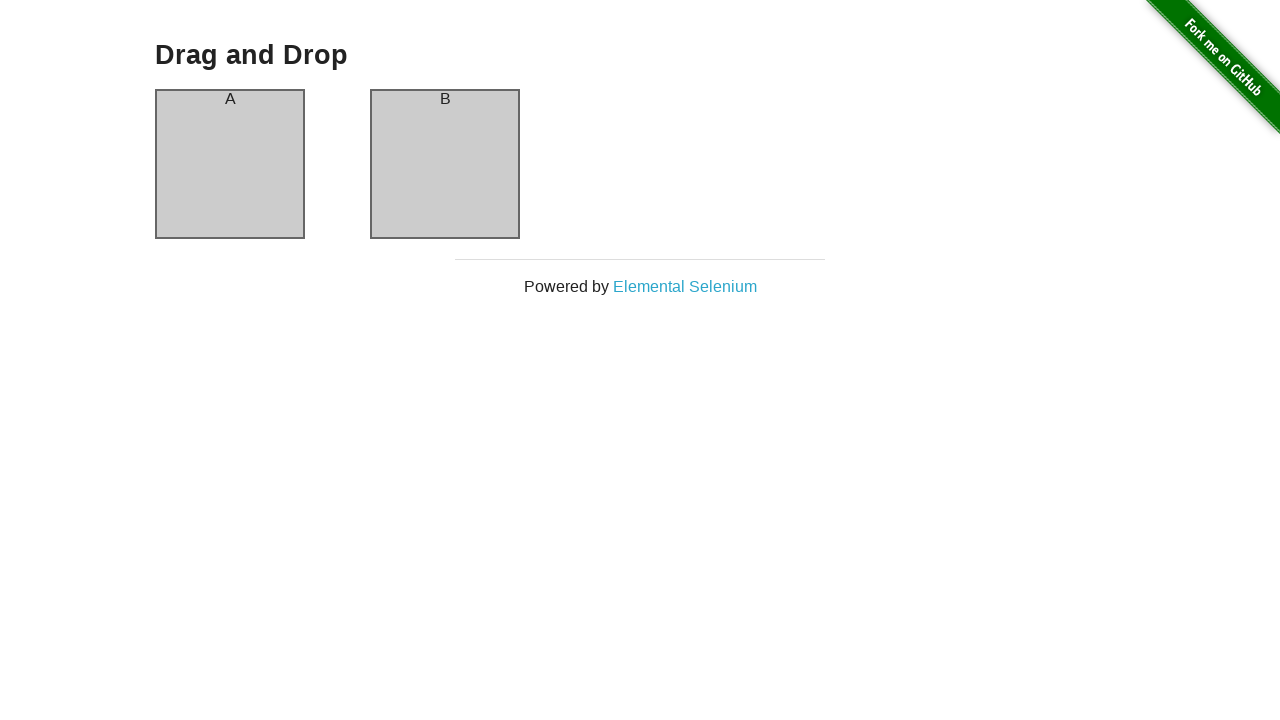

Verified initial state of column B contains 'B'
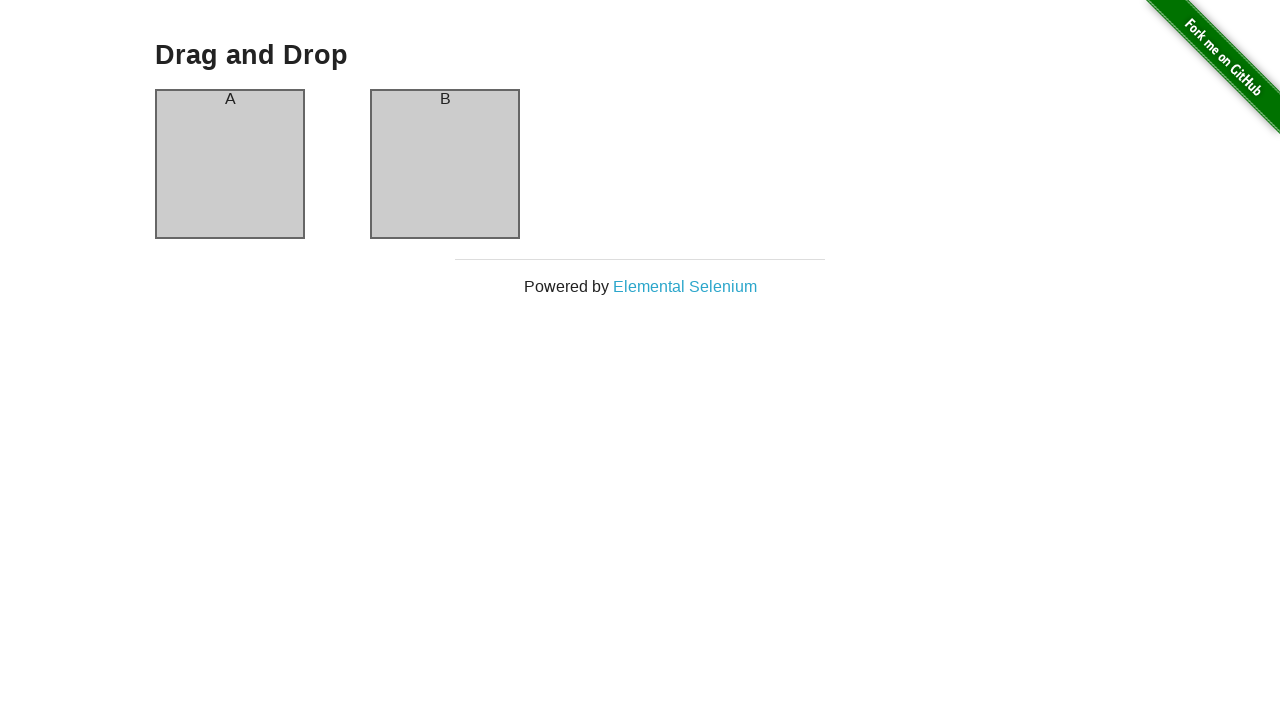

Executed JavaScript drag and drop events to drag column A to column B
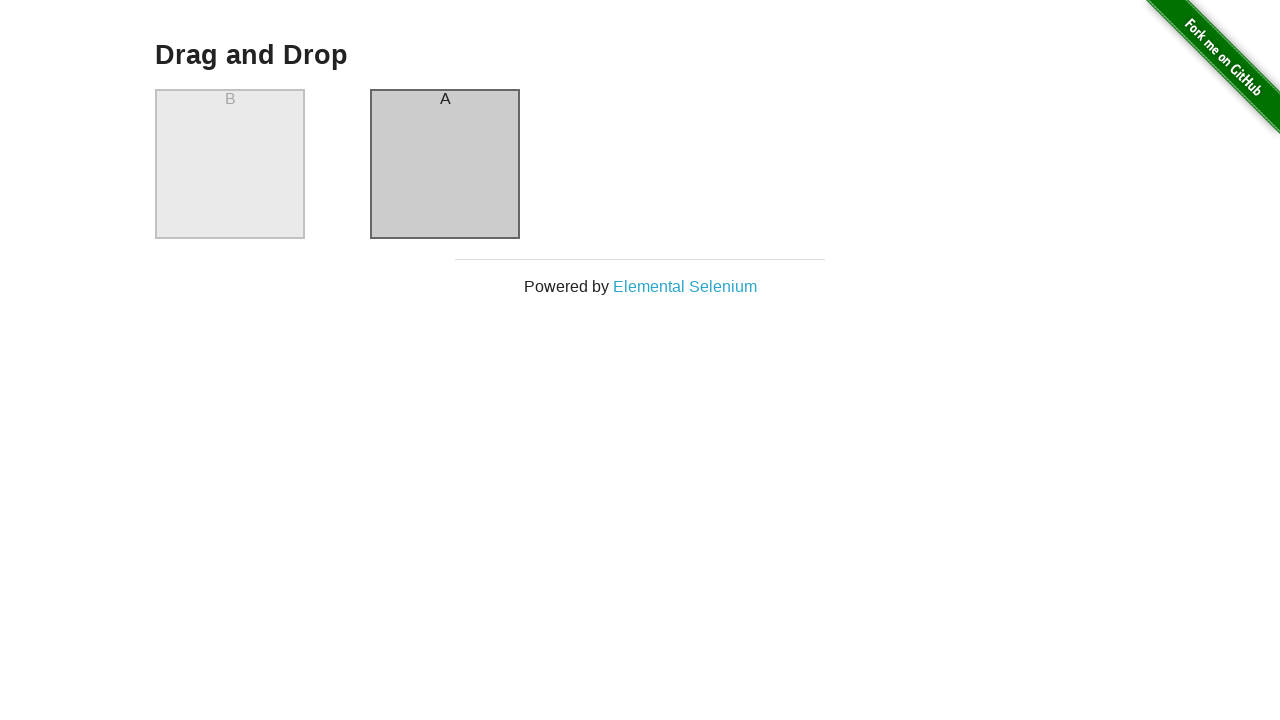

Waited 1000ms for DOM to update after drag and drop
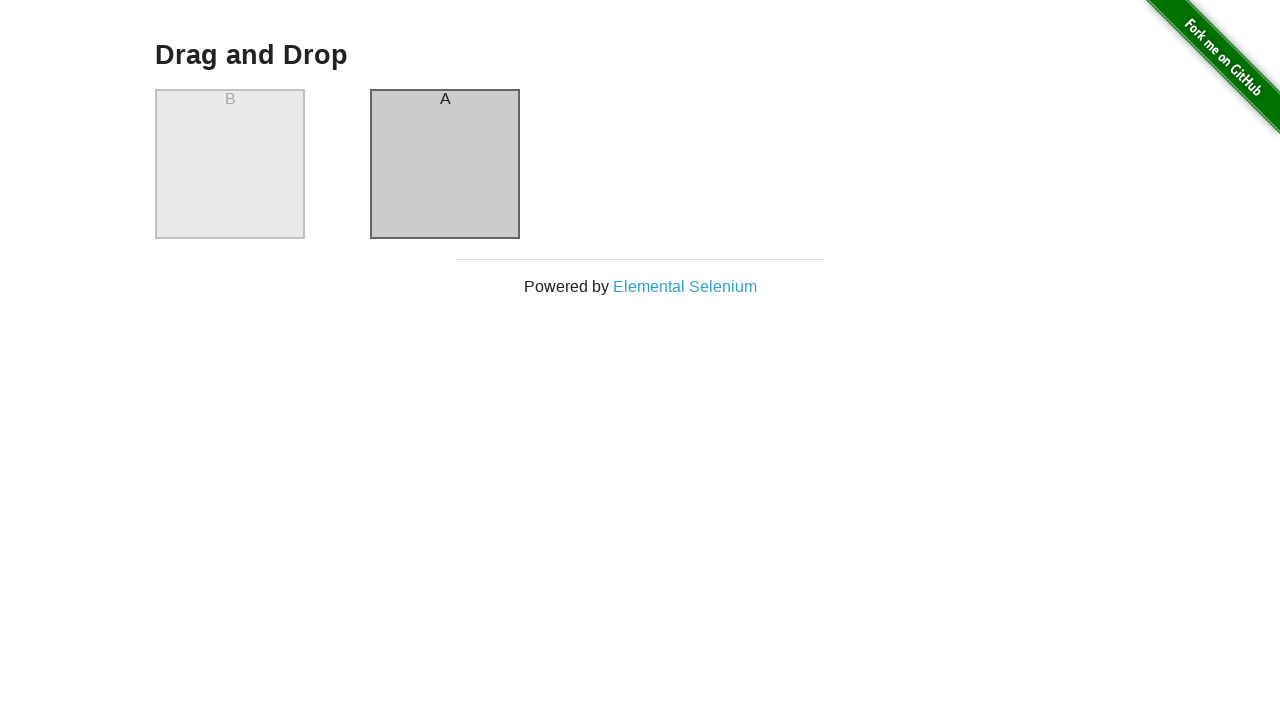

Verified that column B now contains 'A' after successful drag and drop swap
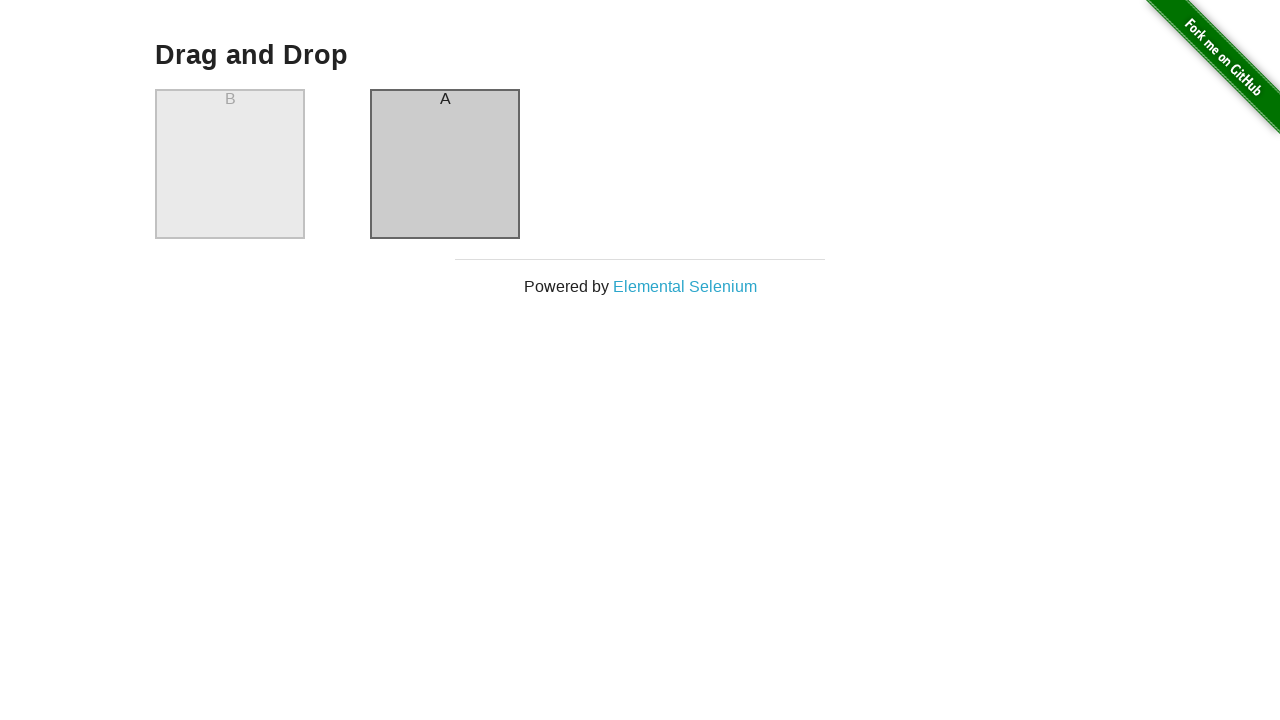

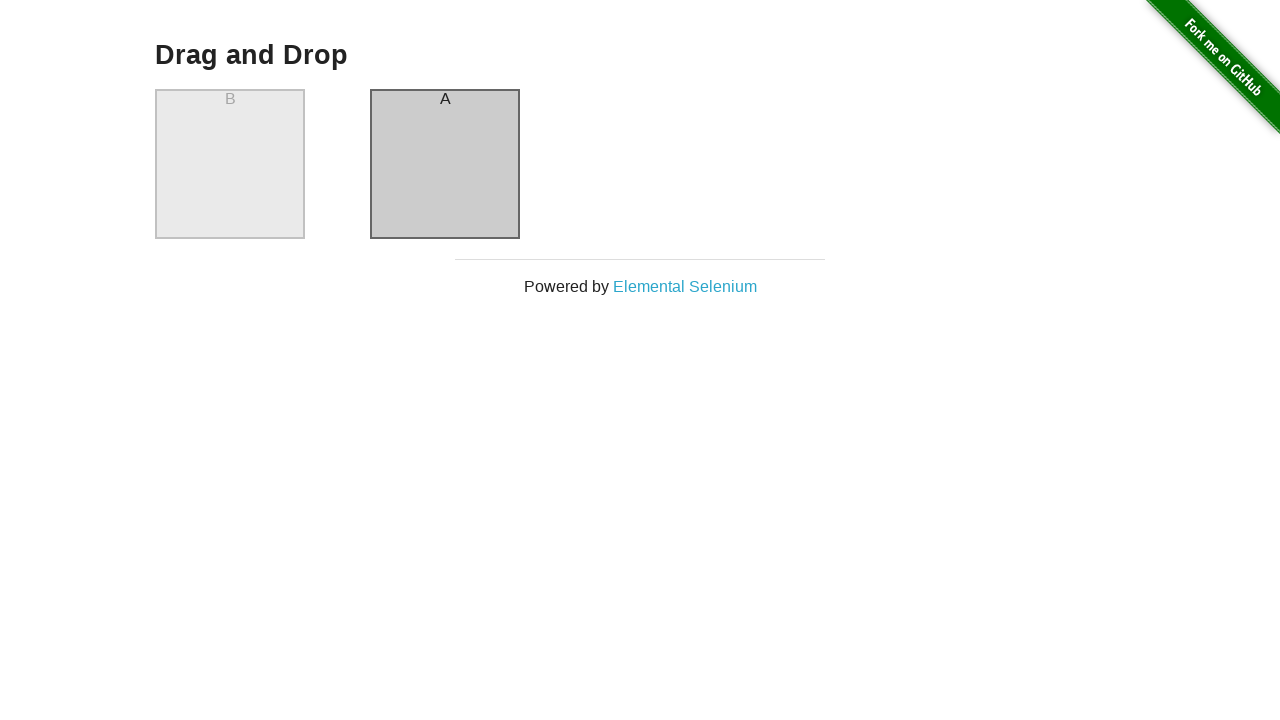